Navigates to the tothenew.com homepage and verifies the page loads successfully.

Starting URL: http://www.tothenew.com/

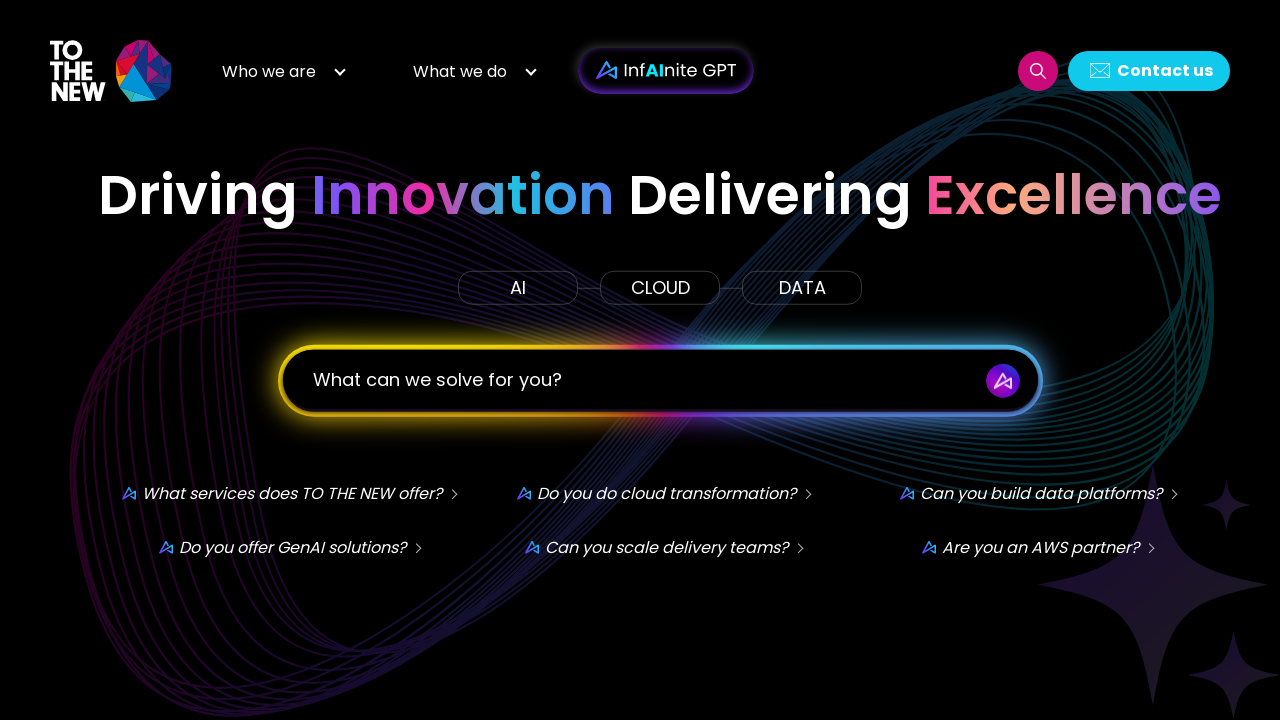

Waited for page DOM content to load
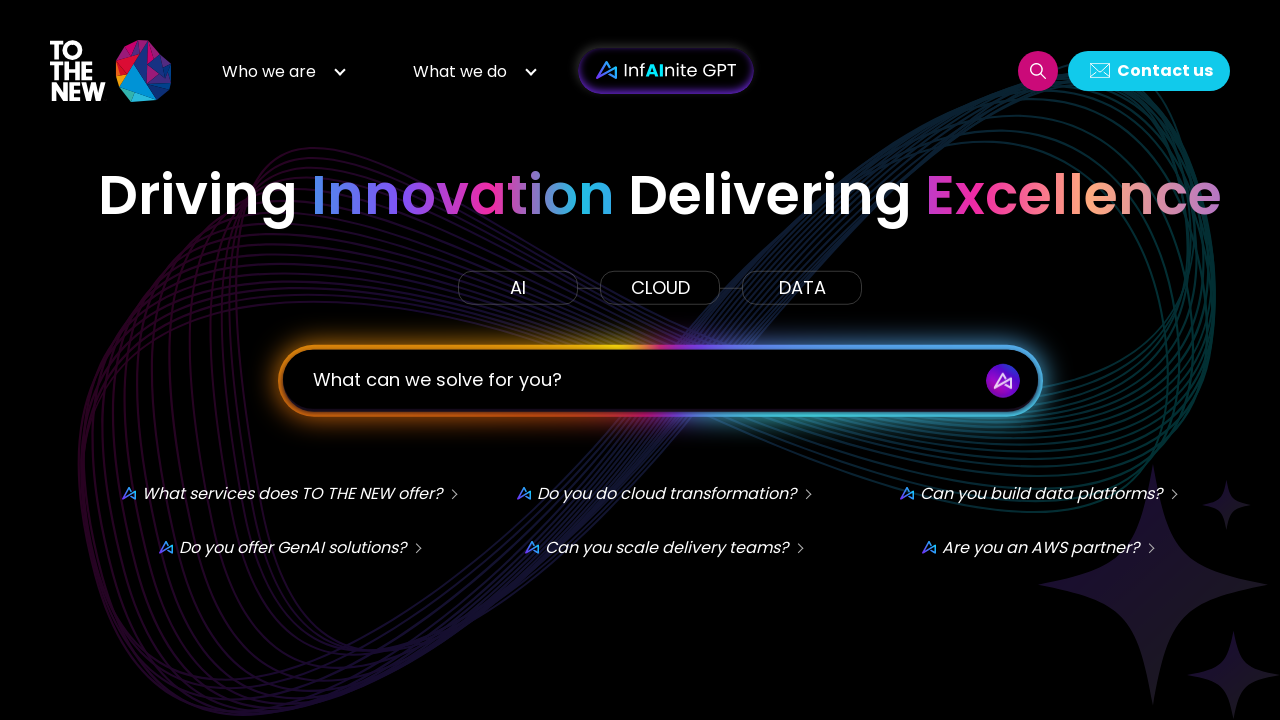

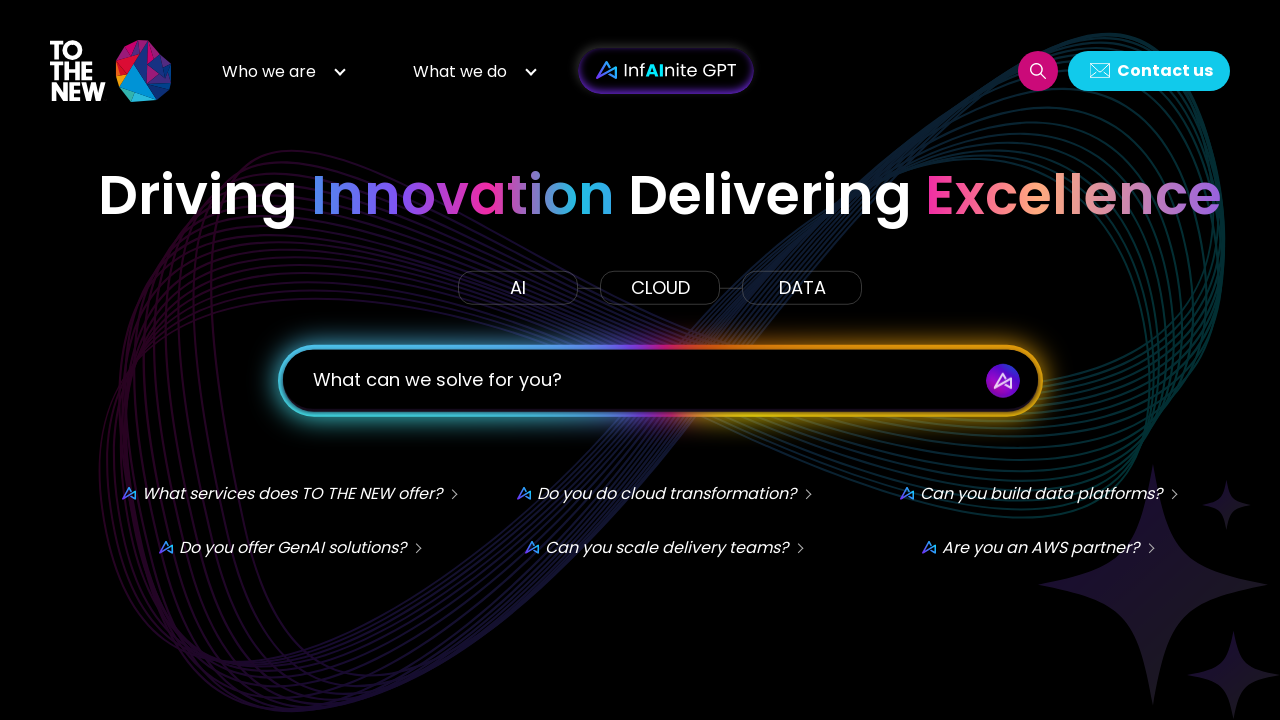